Tests login form with special characters in both fields, expecting authentication error

Starting URL: https://www.saucedemo.com/

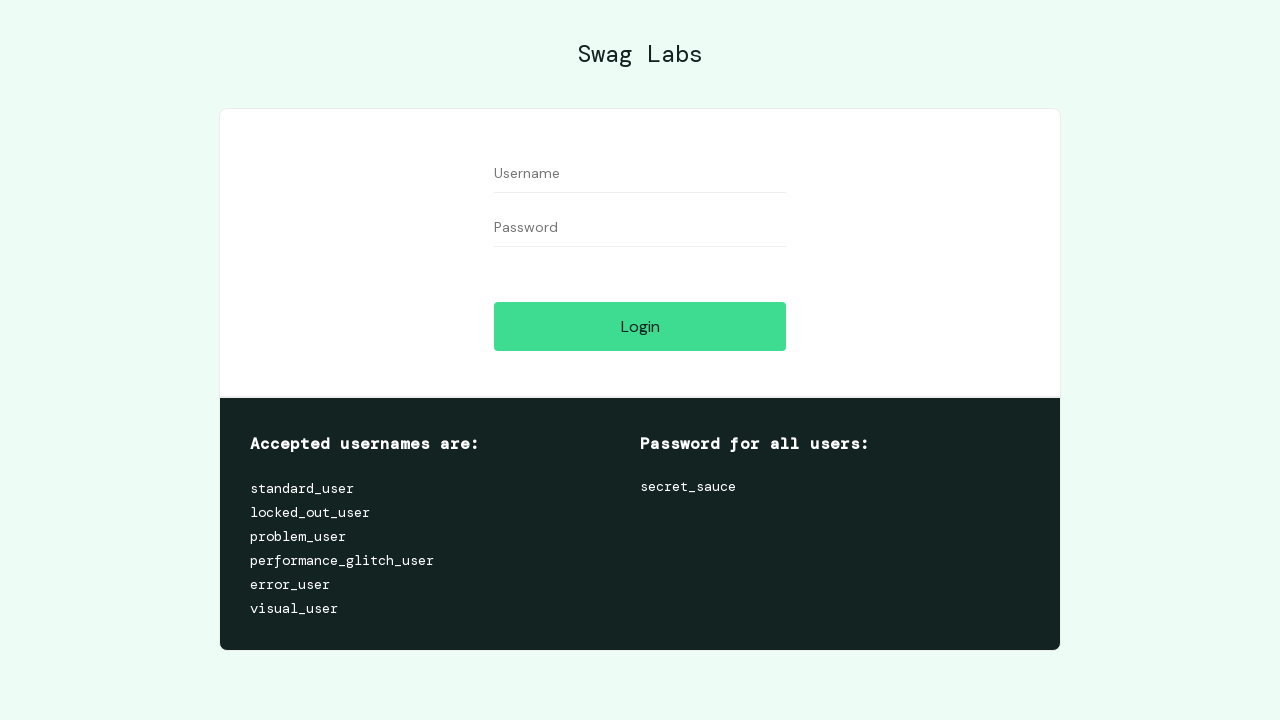

Filled username field with special characters '#$%^&*"; on //input[@id='user-name']
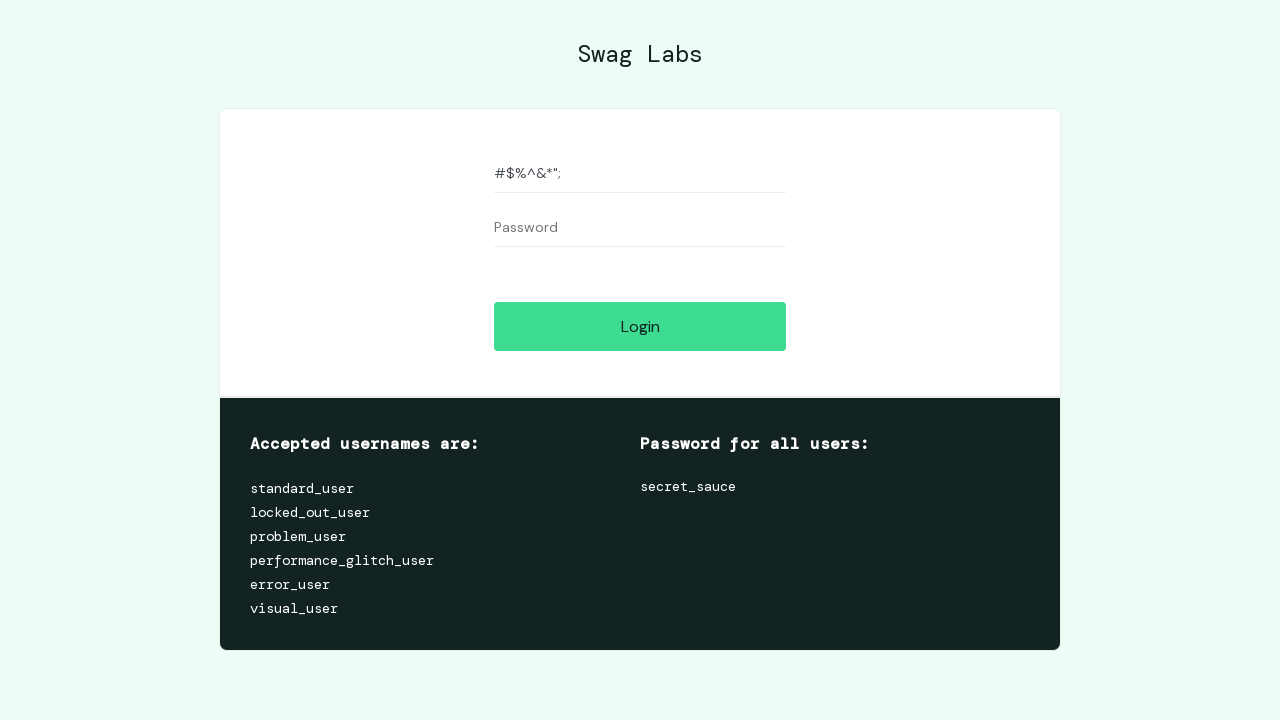

Filled password field with special characters '#$%^&*"; on //input[@id='password']
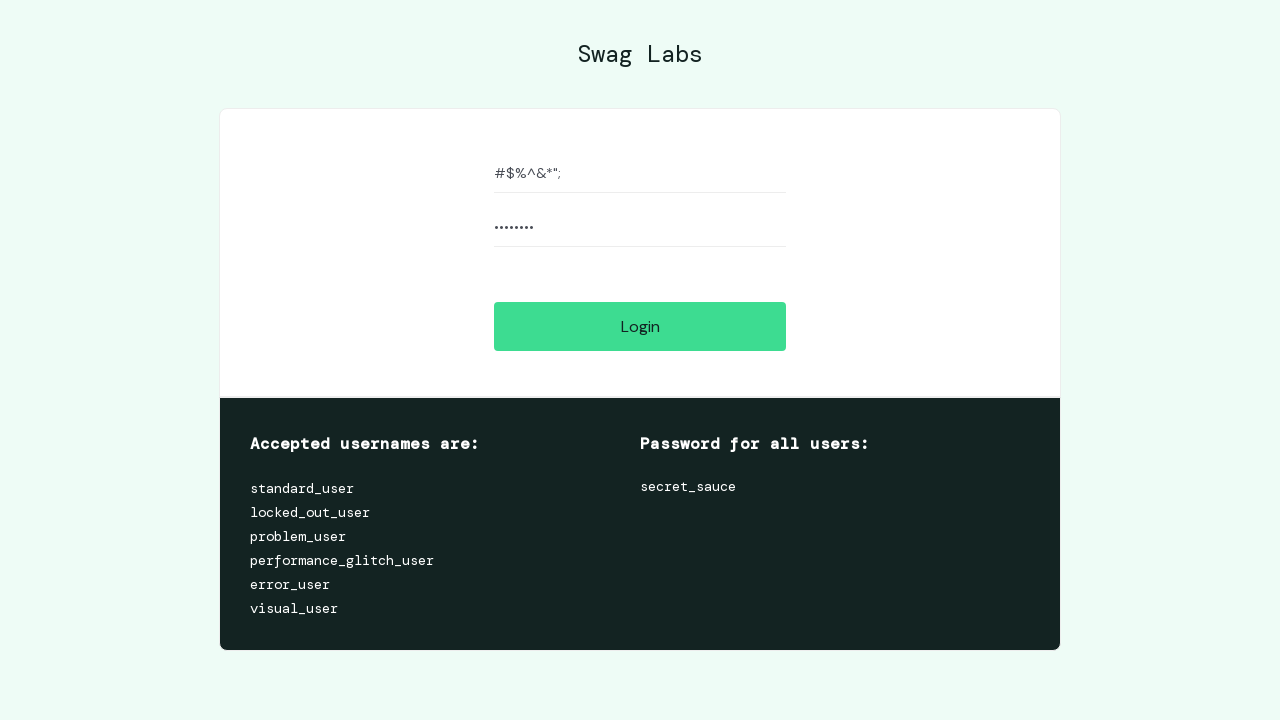

Clicked login button at (640, 326) on xpath=//input[@id='login-button']
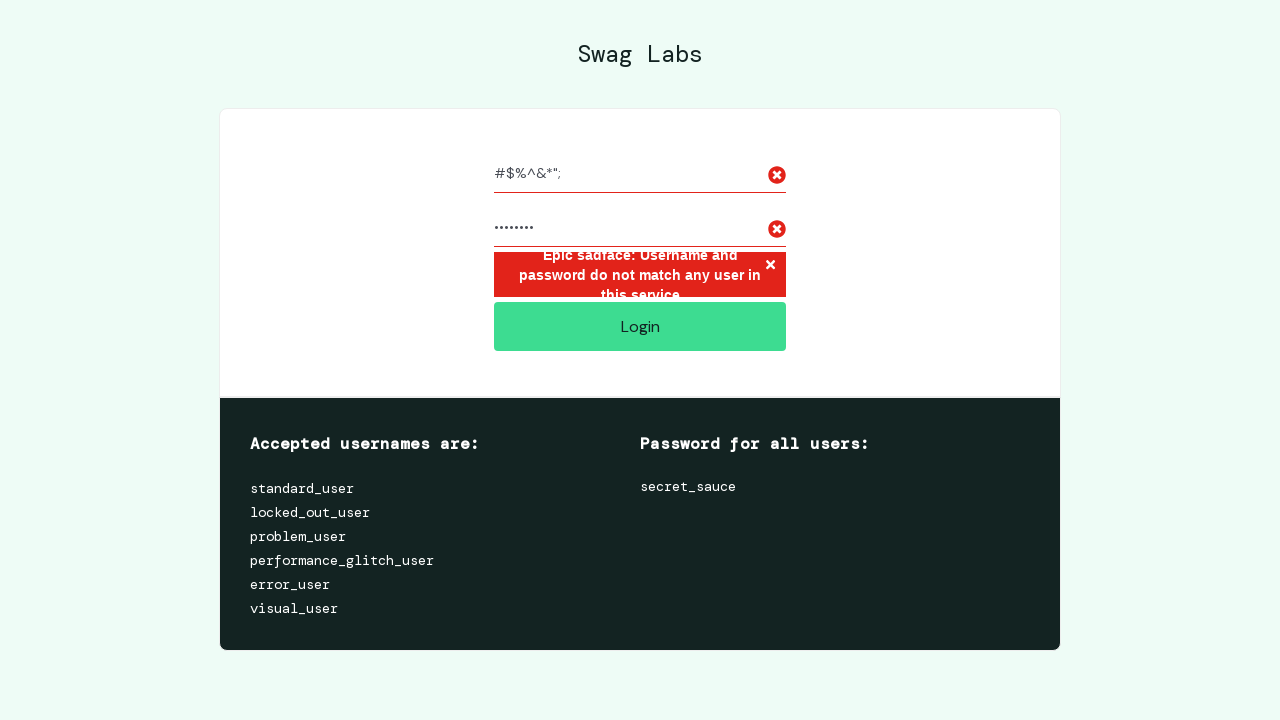

Located error message element
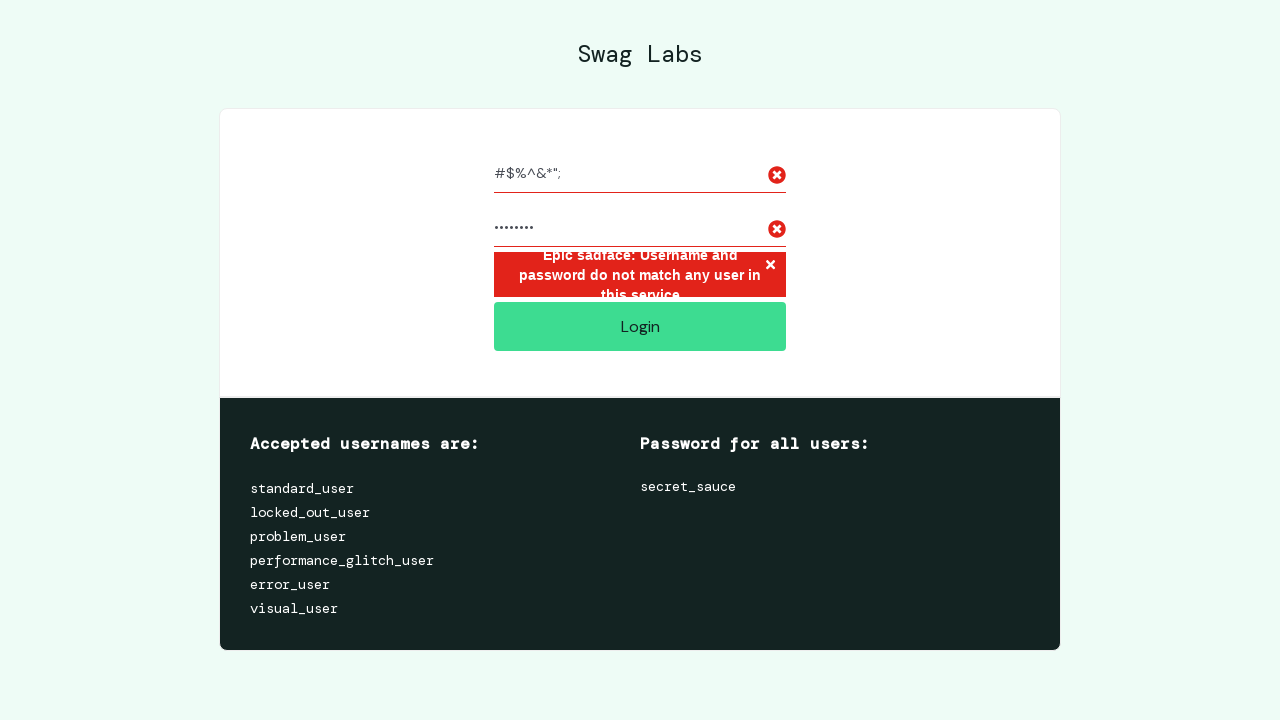

Verified authentication error message appears as expected
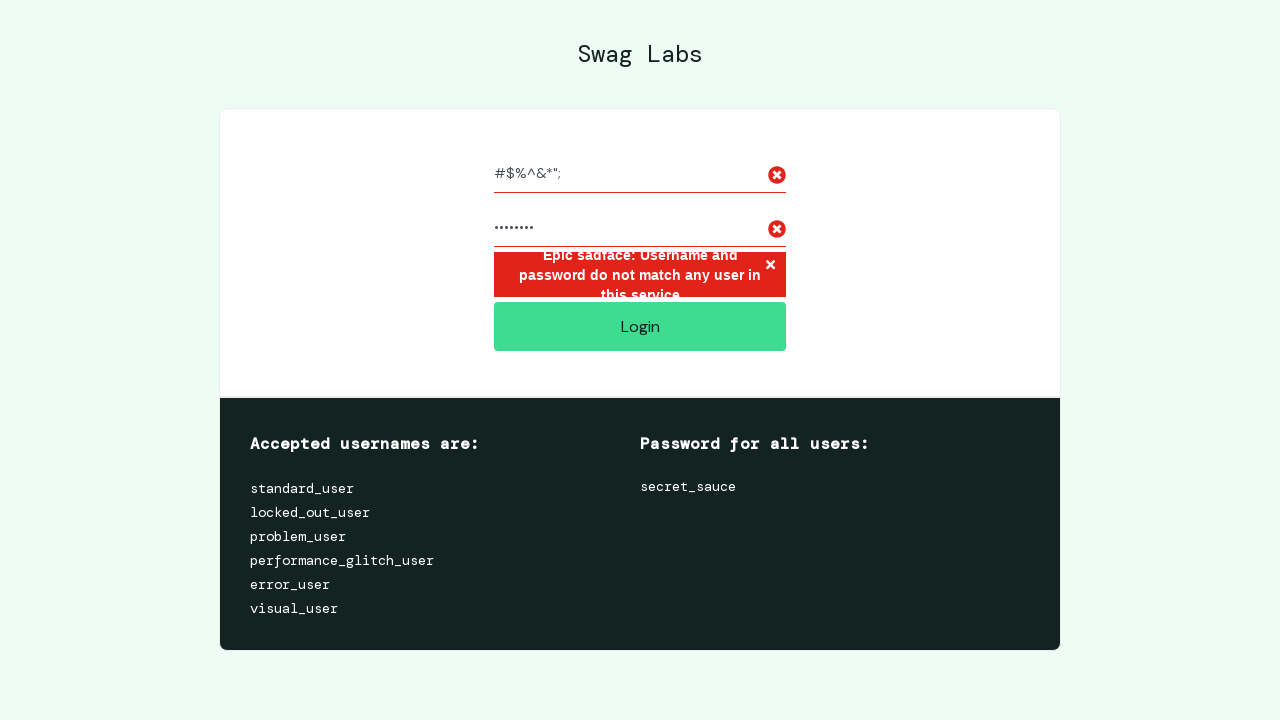

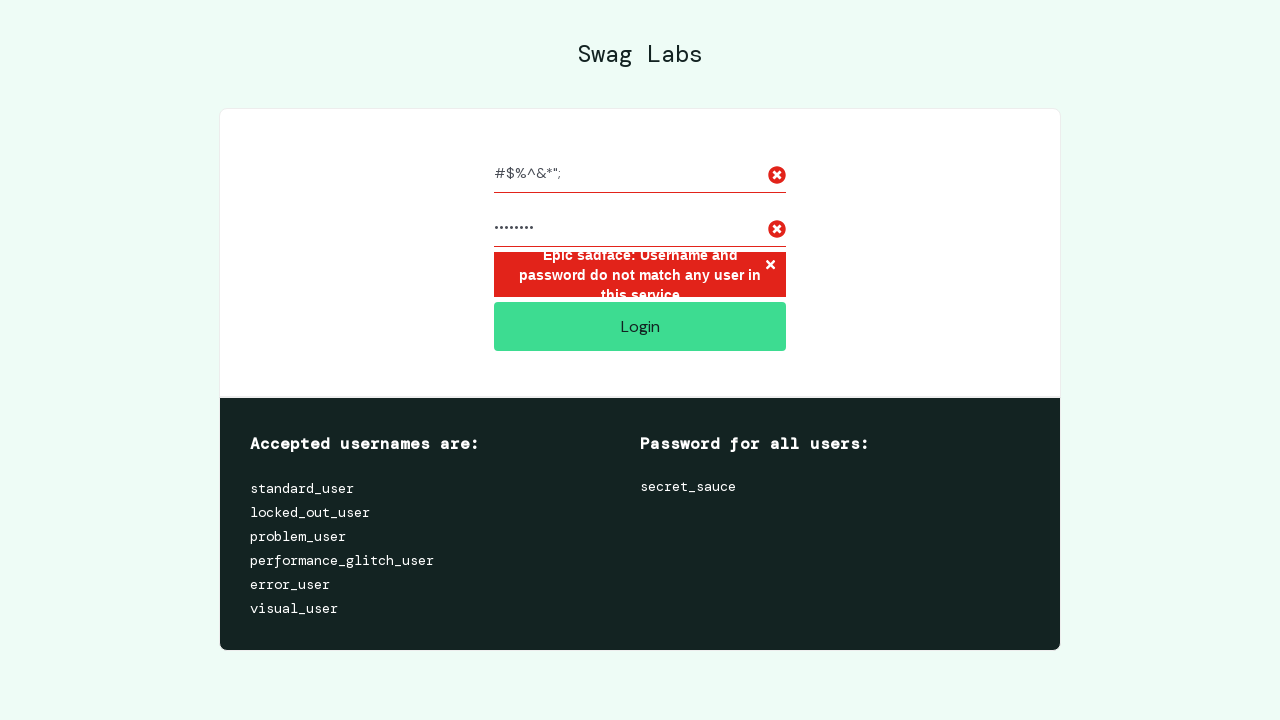